Tests window handling by clicking a link that opens in a new tab, verifying text in the new tab, then switching back to the original tab and verifying text there

Starting URL: https://the-internet.herokuapp.com/iframe

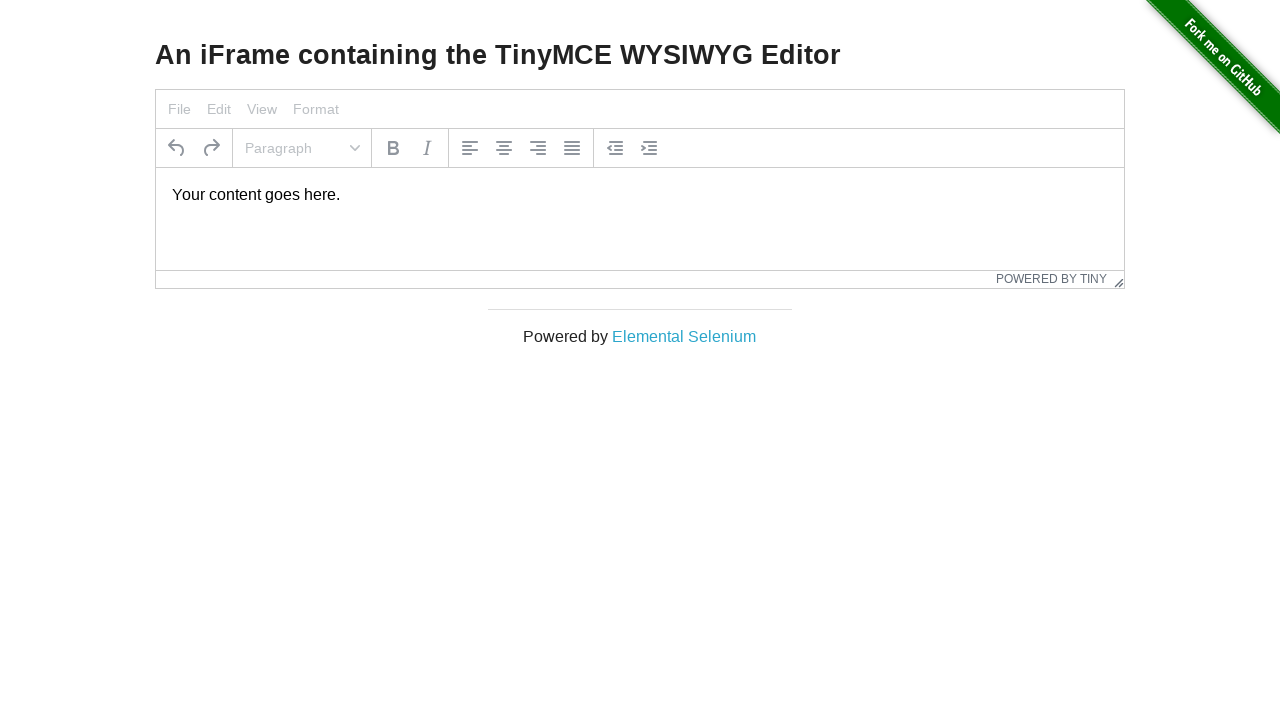

Stored reference to original page
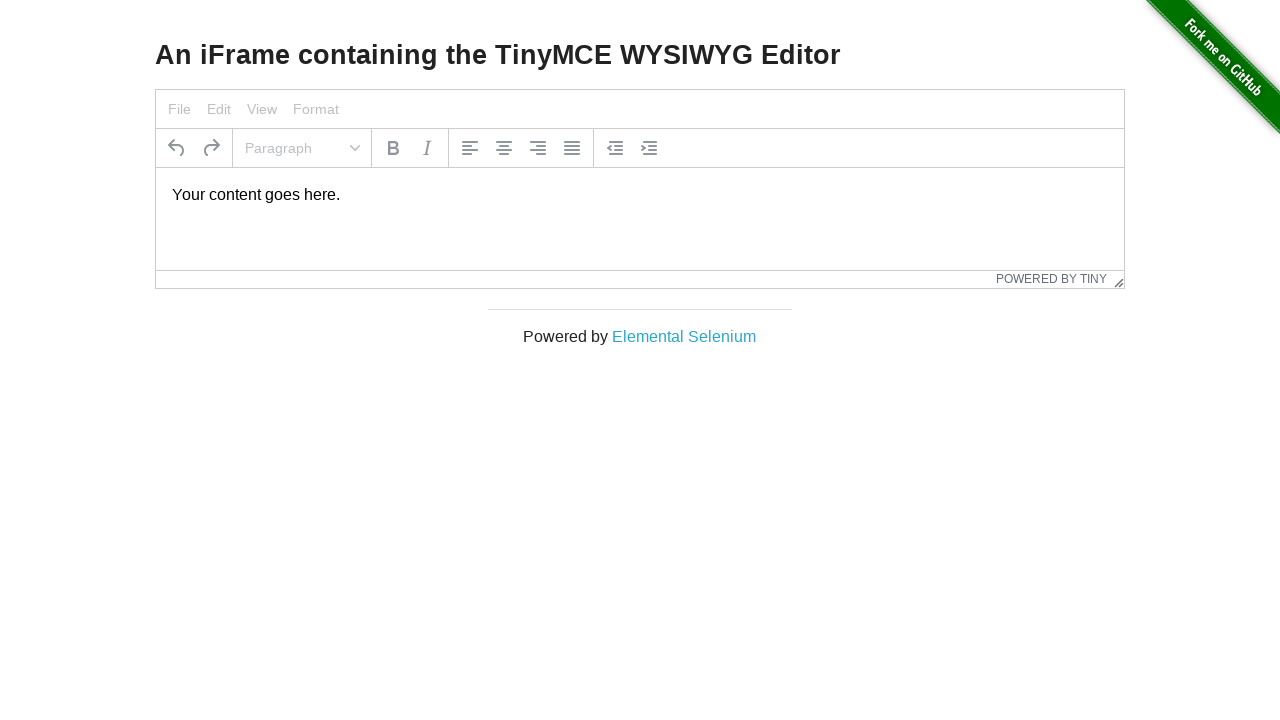

Clicked Elemental Selenium link that opens in new tab at (684, 336) on text=Elemental Selenium
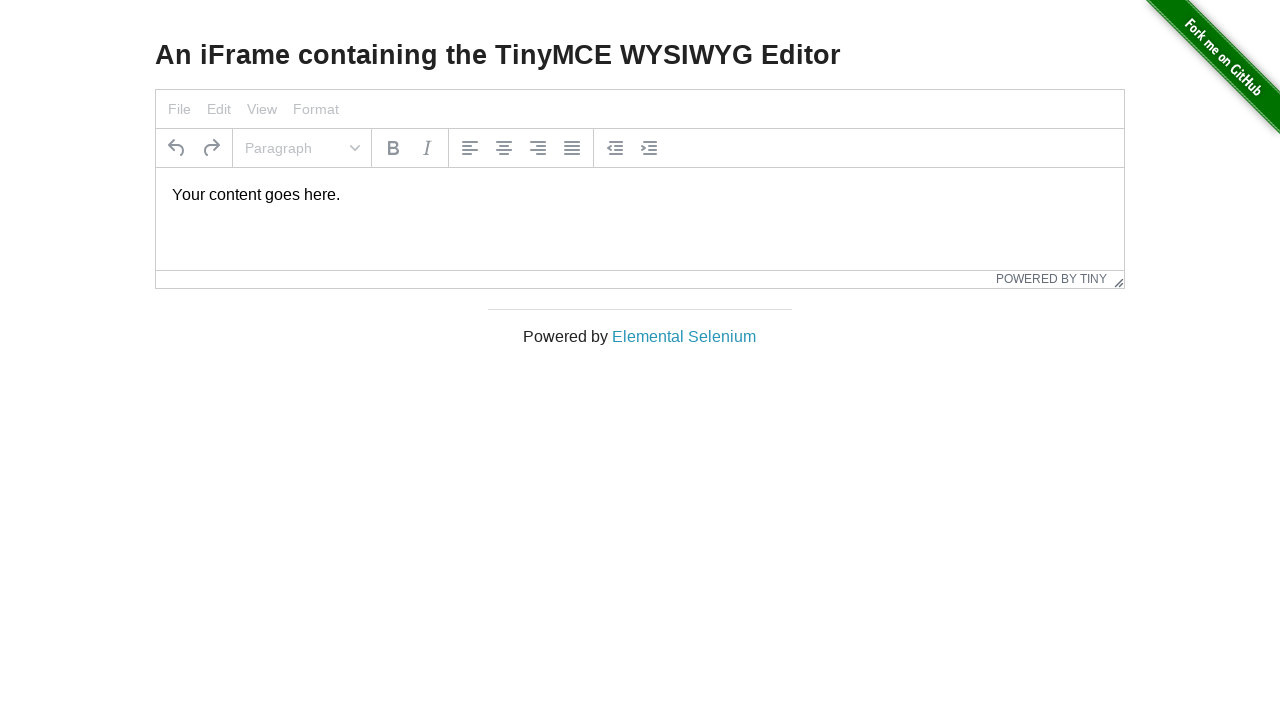

Captured new tab page object
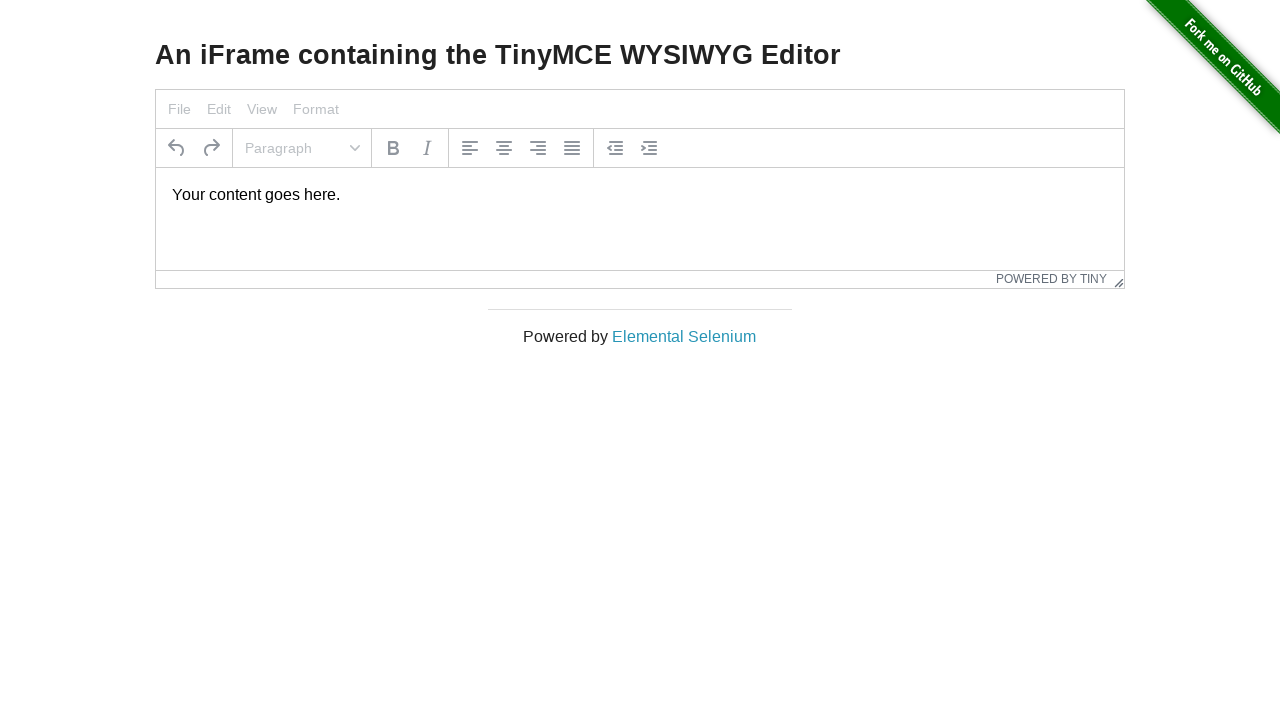

Waited for new tab page to load
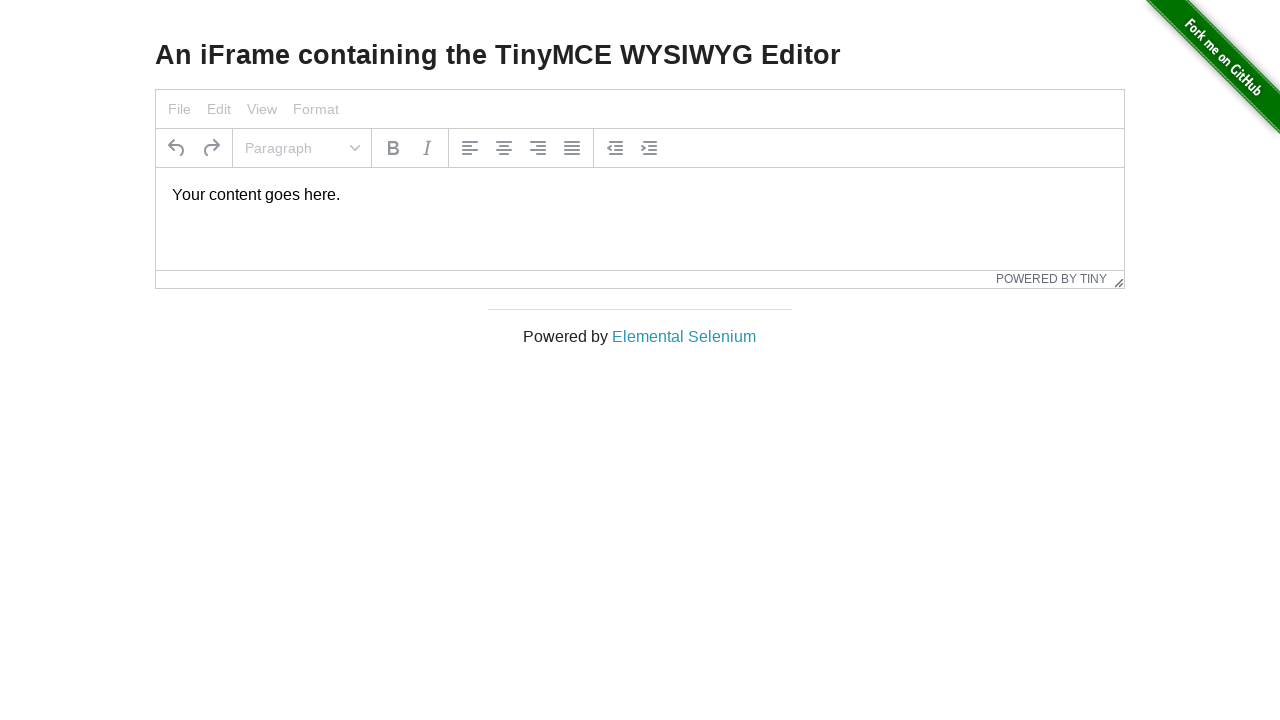

Retrieved heading text from new tab
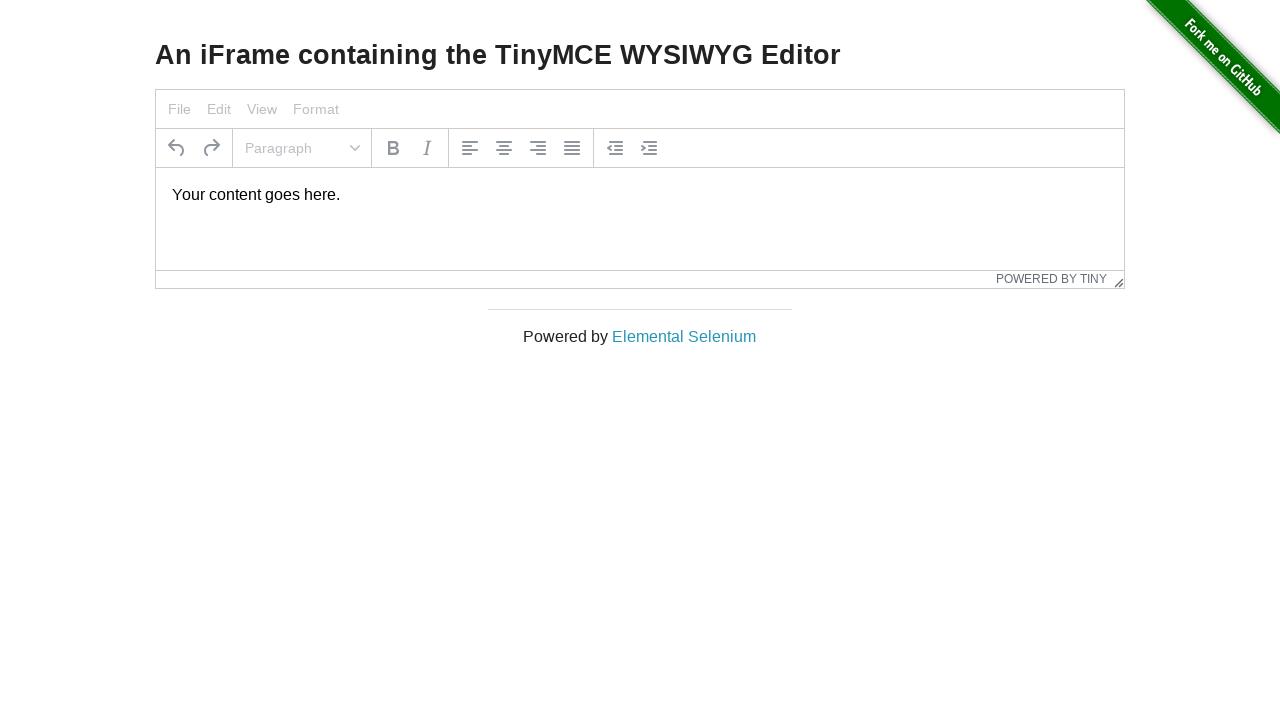

Verified new tab heading is 'Elemental Selenium'
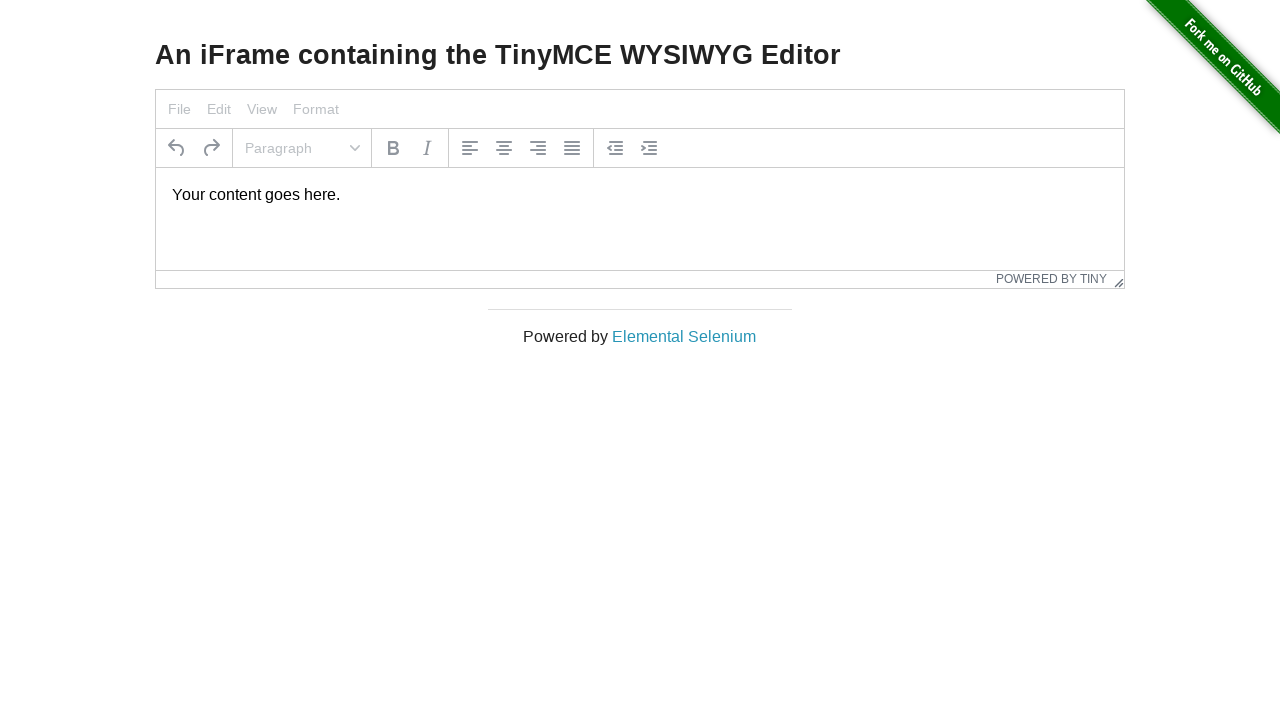

Switched back to original tab
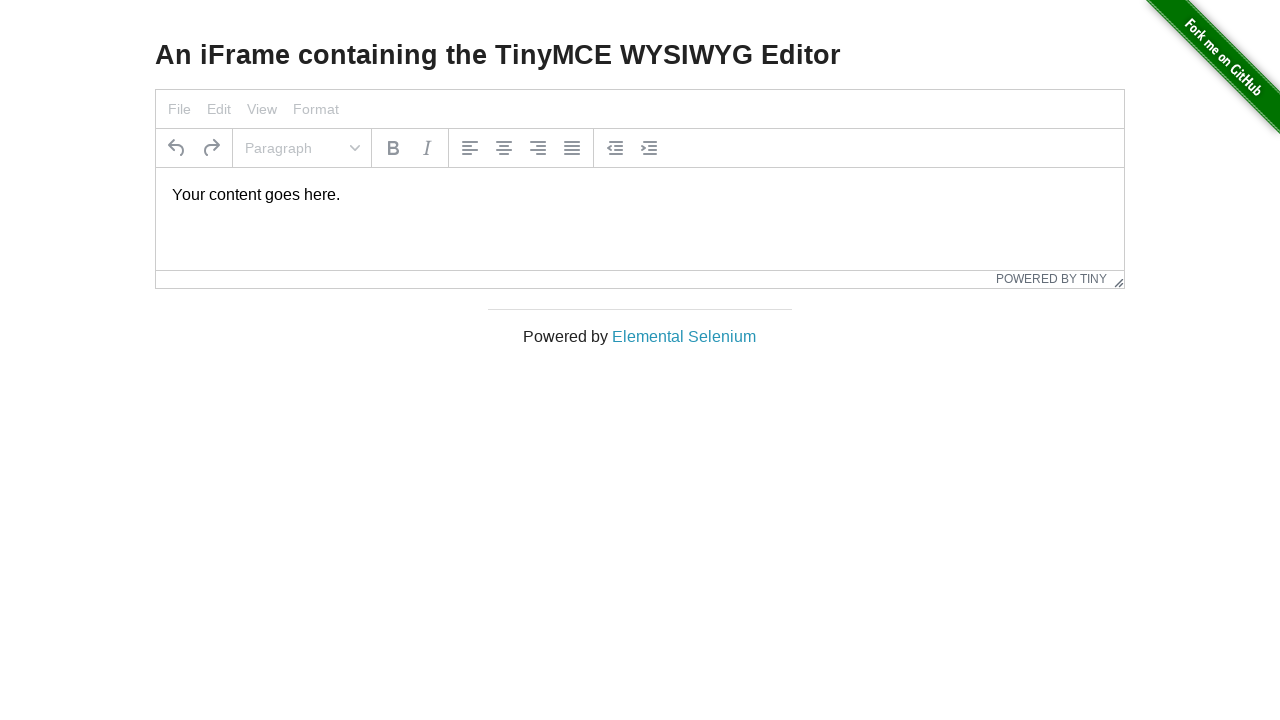

Retrieved h3 heading text from original tab
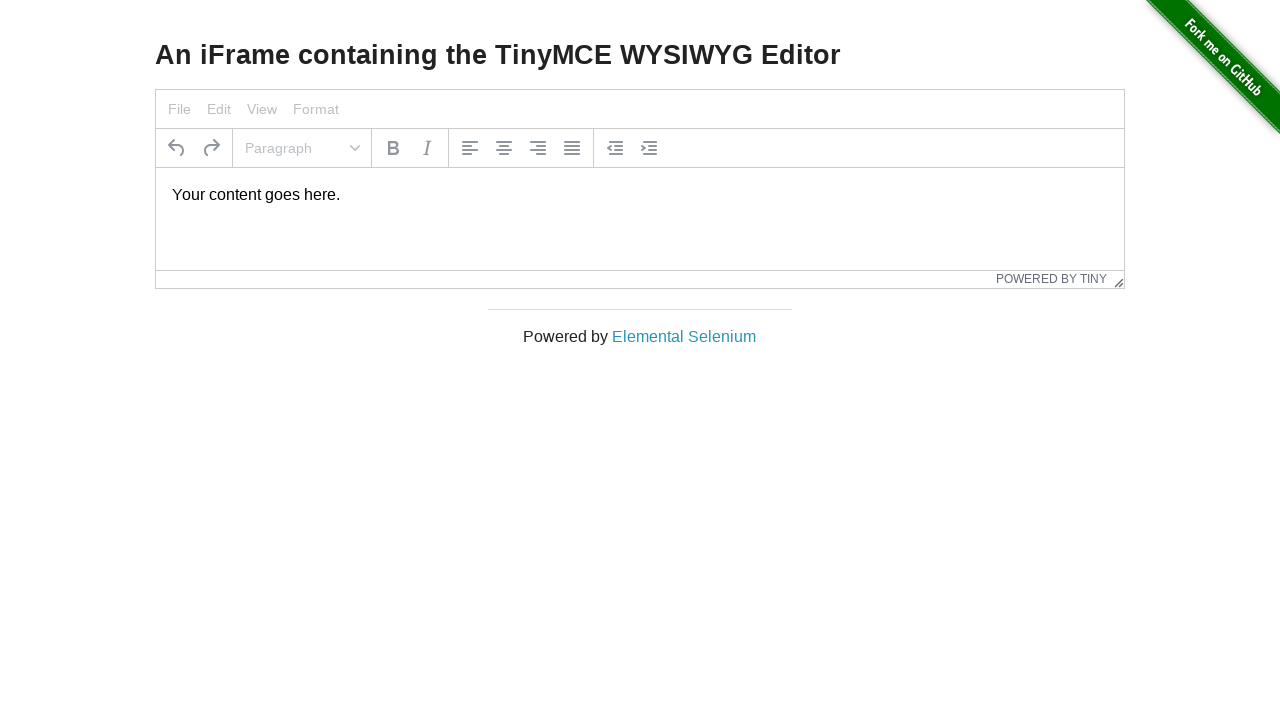

Verified original tab heading is 'An iFrame containing the TinyMCE WYSIWYG Editor'
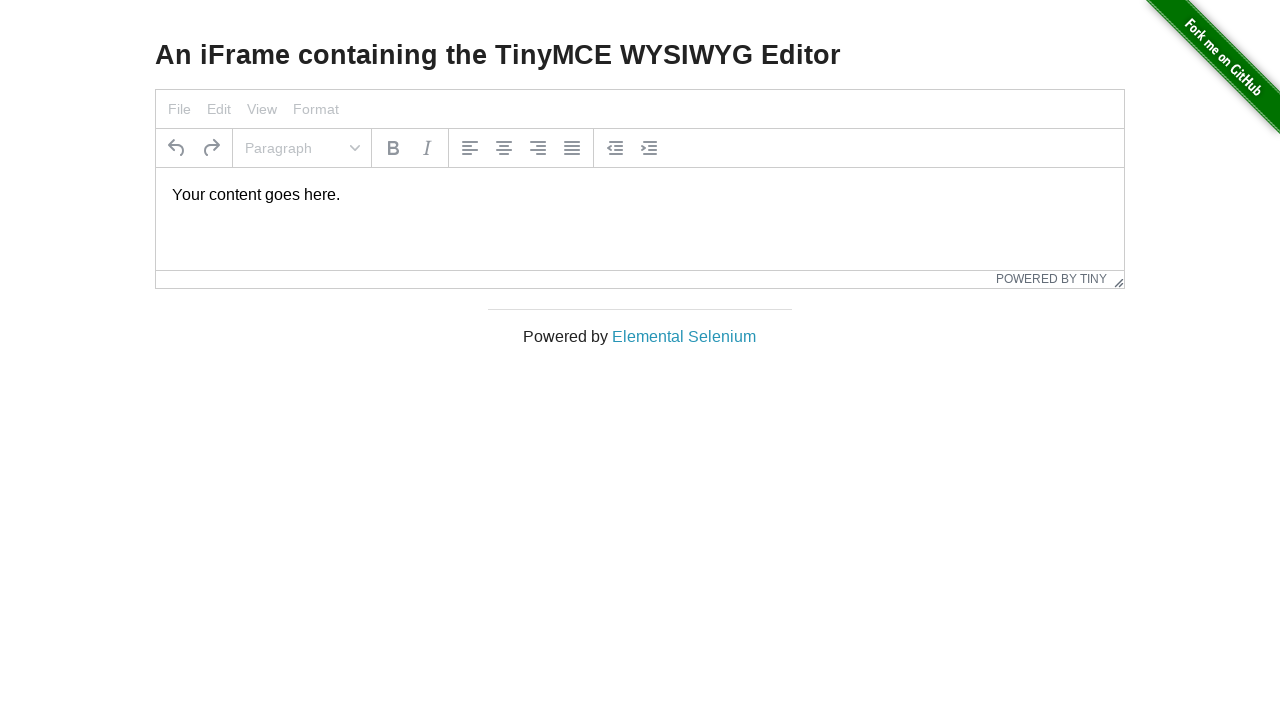

Closed the new tab
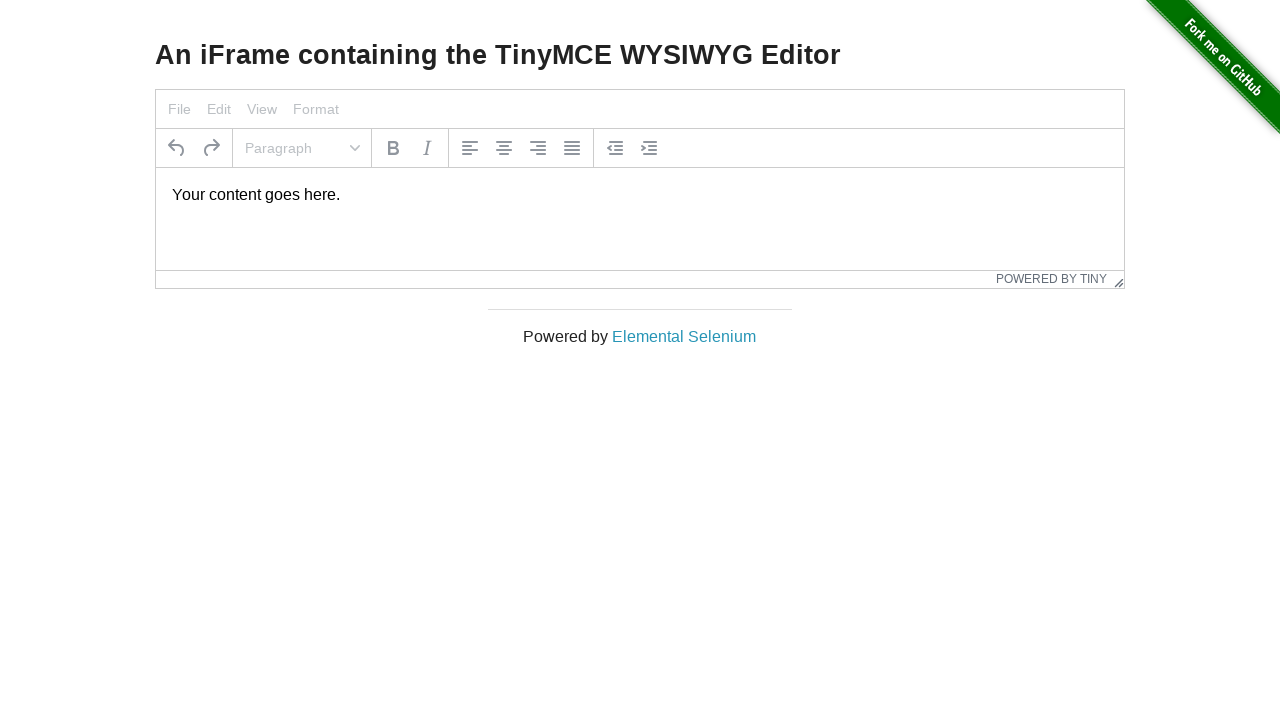

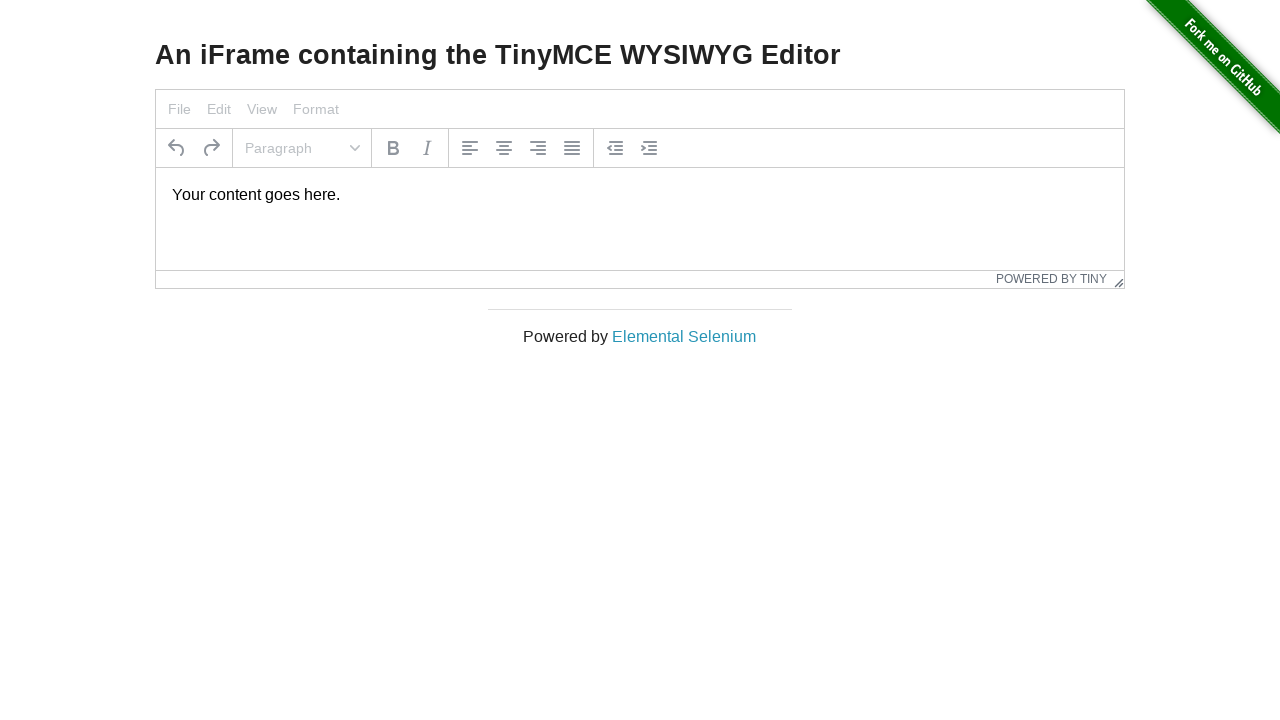